Tests browser window resizing by first maximizing the window and then setting it to a specific dimension (100x200 pixels)

Starting URL: https://www.flipkart.com/

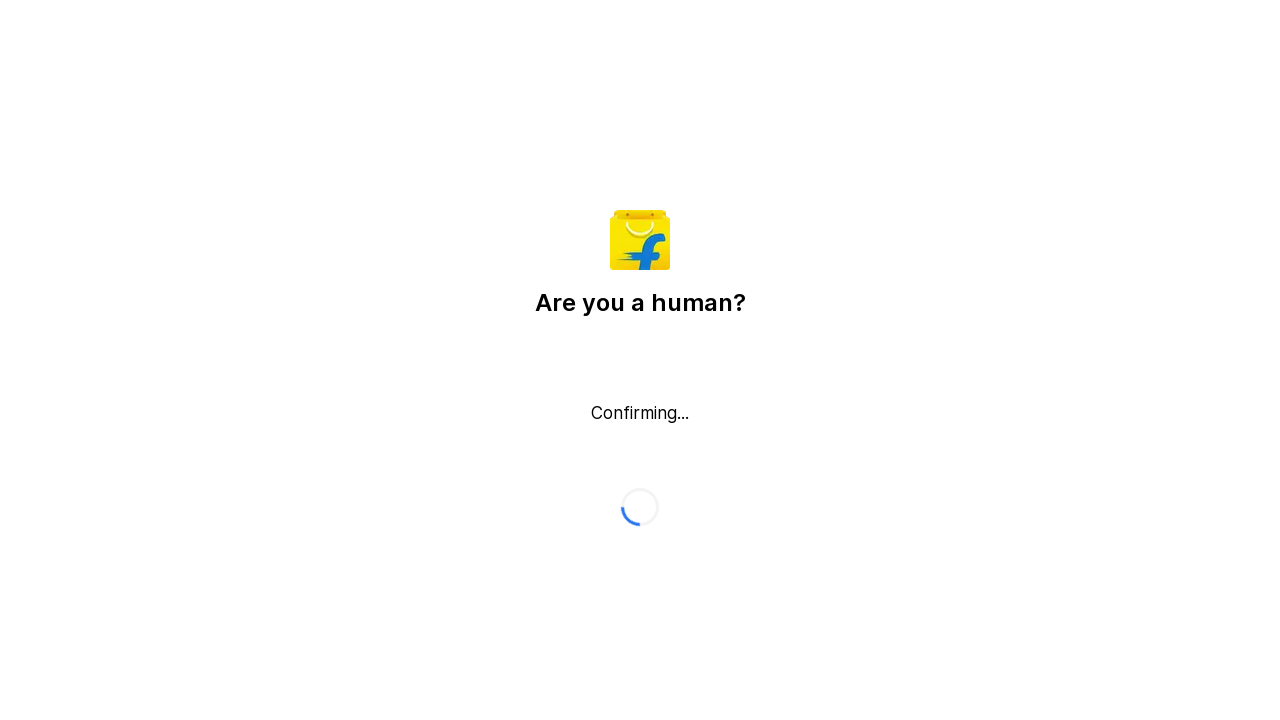

Navigated to https://www.flipkart.com/
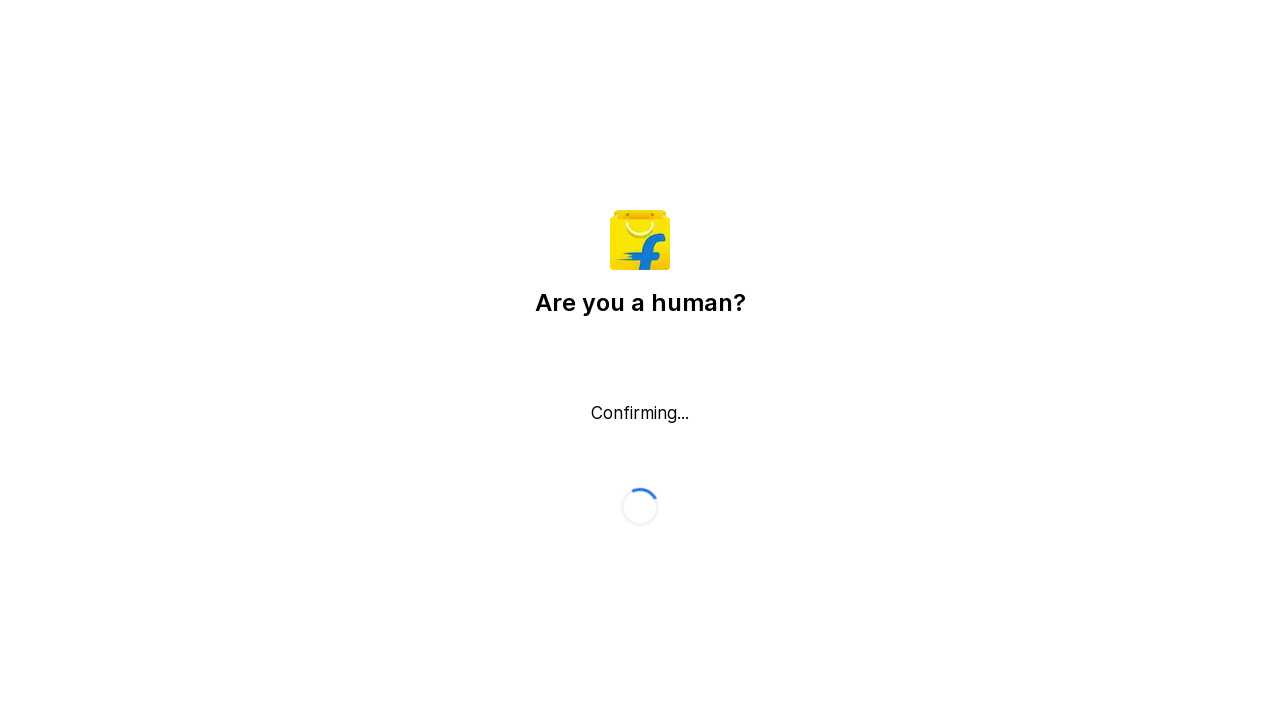

Maximized browser window to 1920x1080
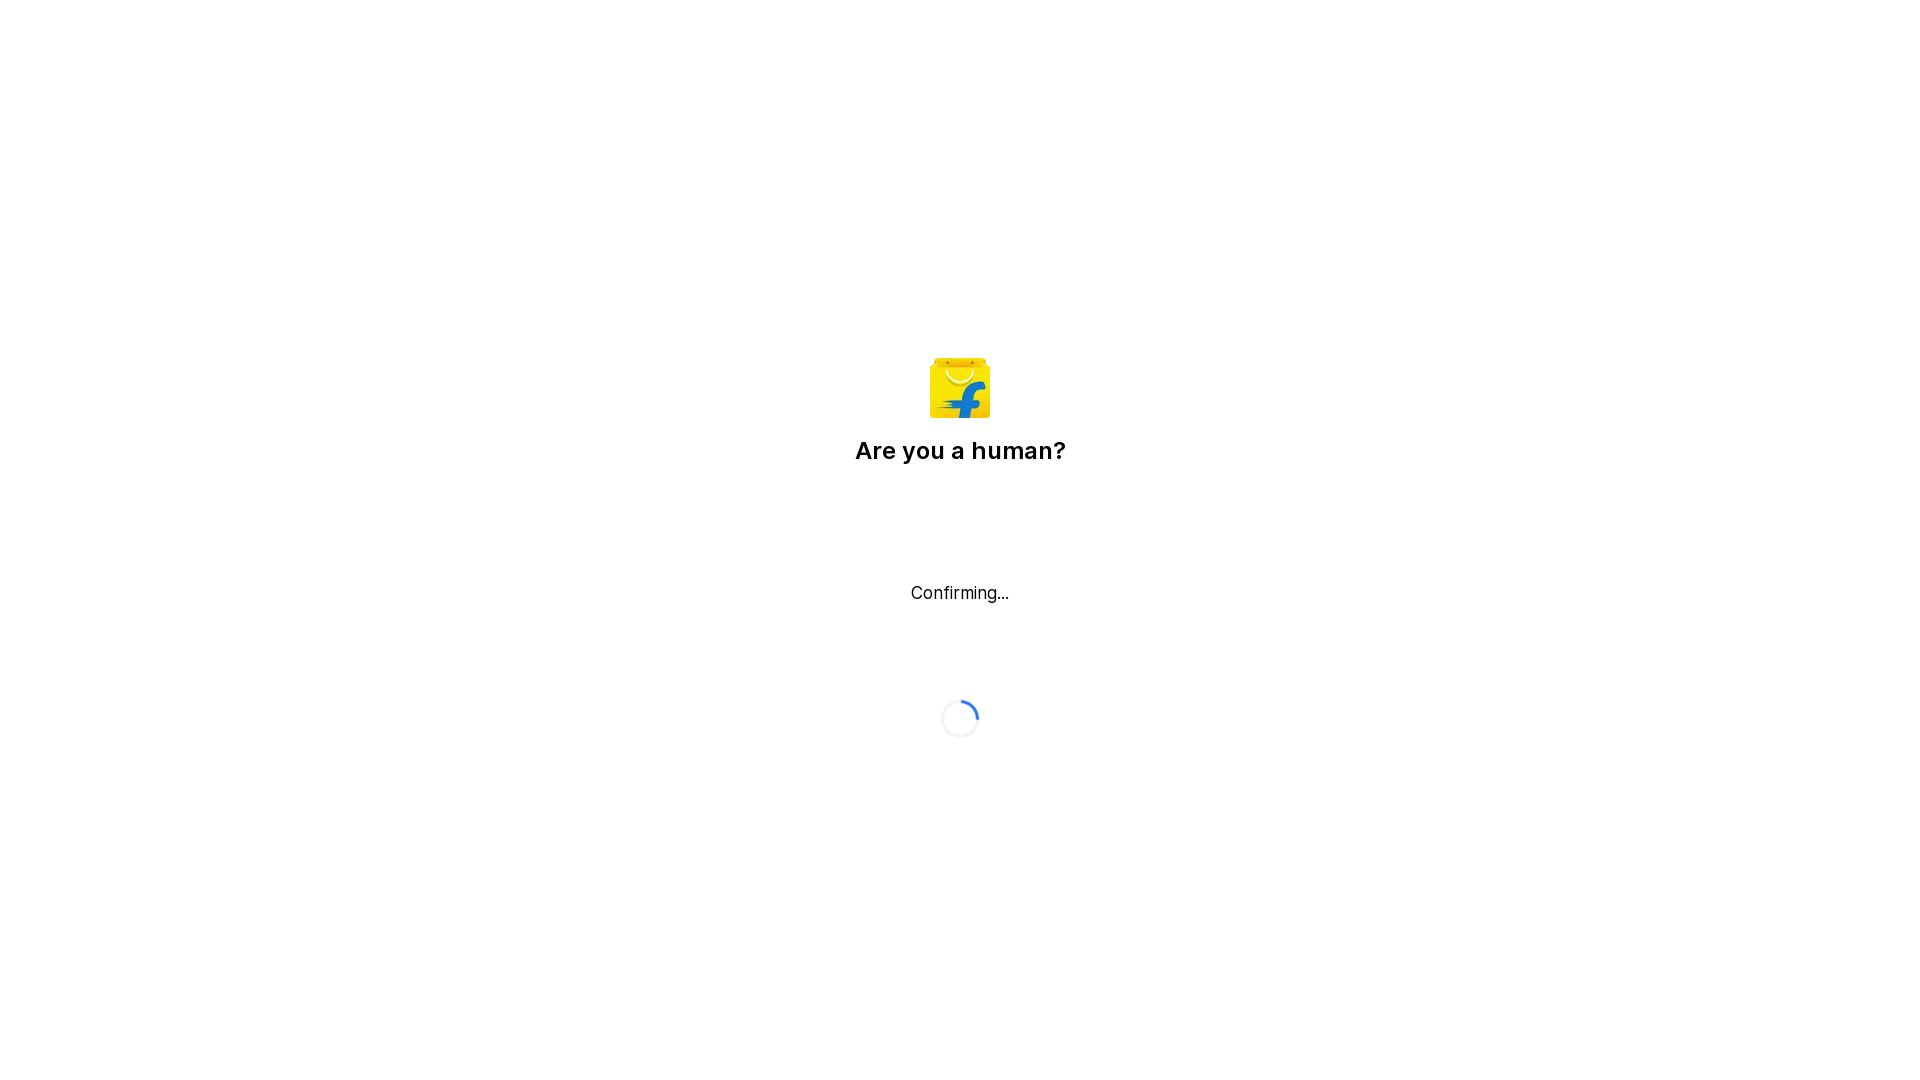

Resized browser window to 100x200 pixels
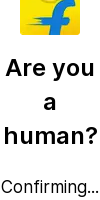

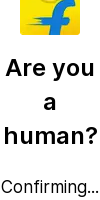